Tests submitting the new language form with empty fields and verifying the error message appears.

Starting URL: http://www.99-bottles-of-beer.net/submitnewlanguage.html

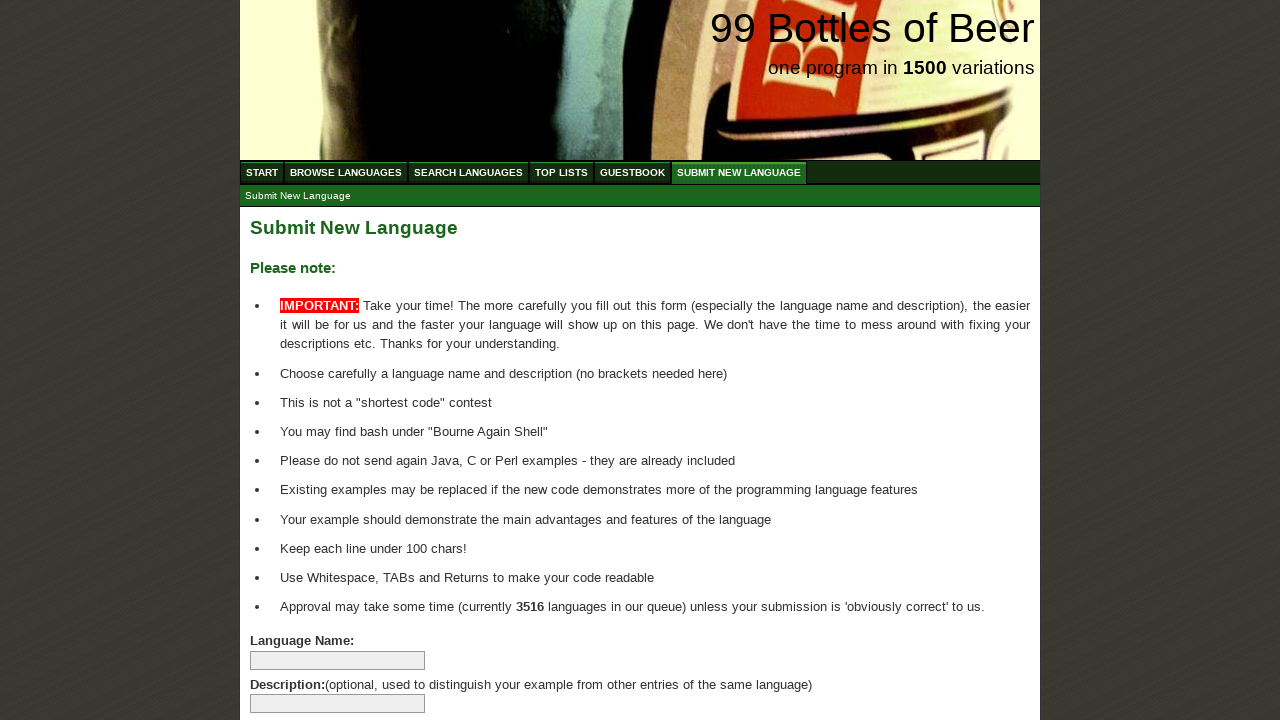

Clicked submit button without filling any fields at (294, 665) on #addlanguage input[type='submit']
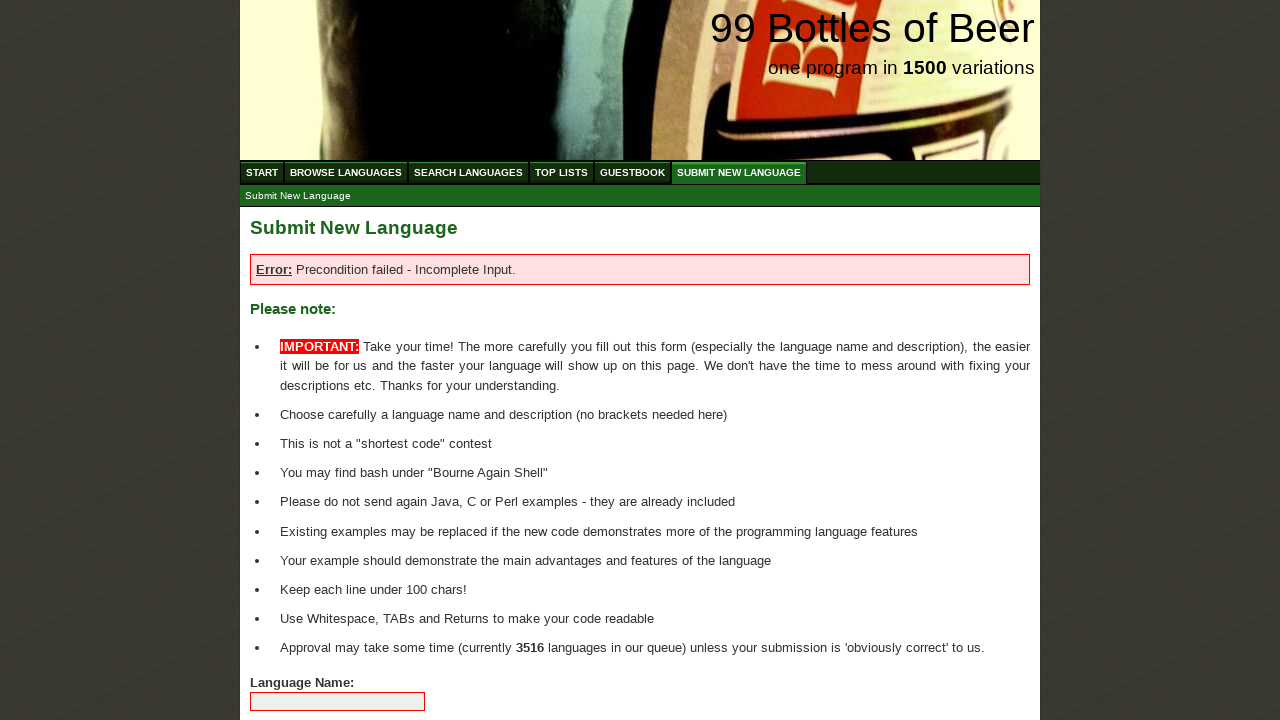

Error message appeared on the form
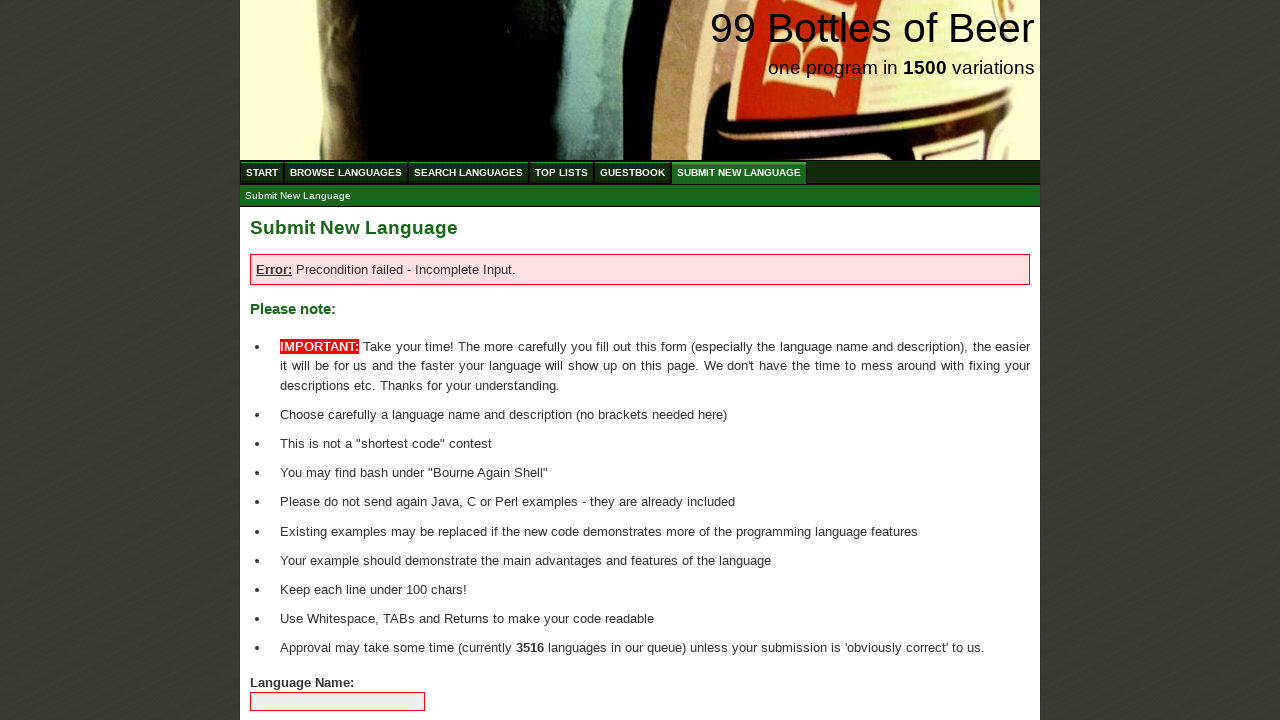

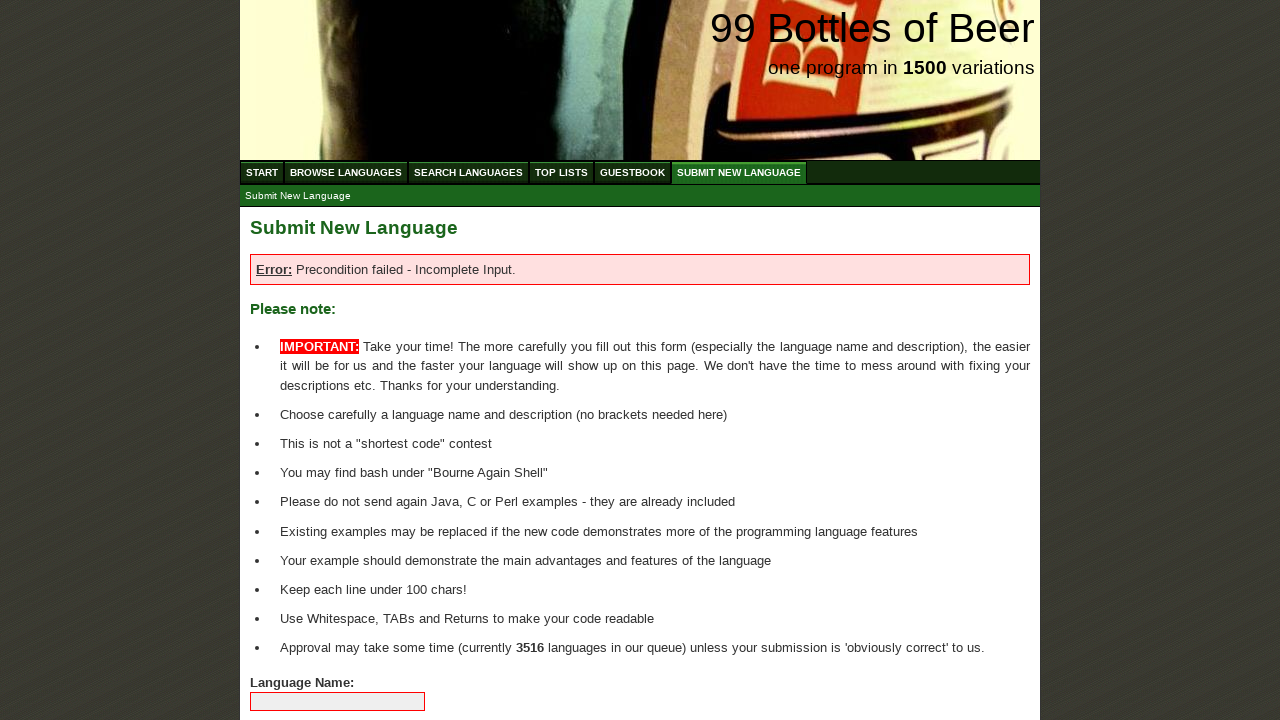